Tests navigating to the previous month in a date picker and selecting the 10th day.

Starting URL: https://demoqa.com/date-picker

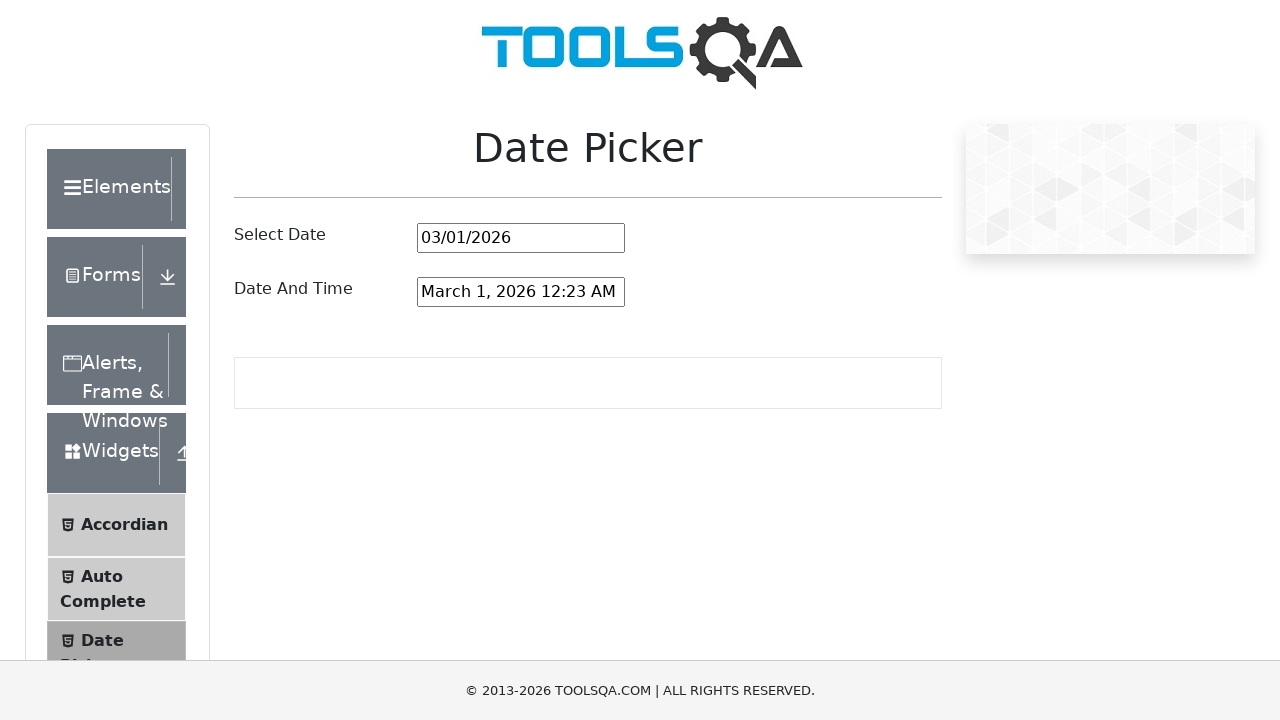

Clicked date picker input field to open the calendar at (521, 238) on #datePickerMonthYearInput
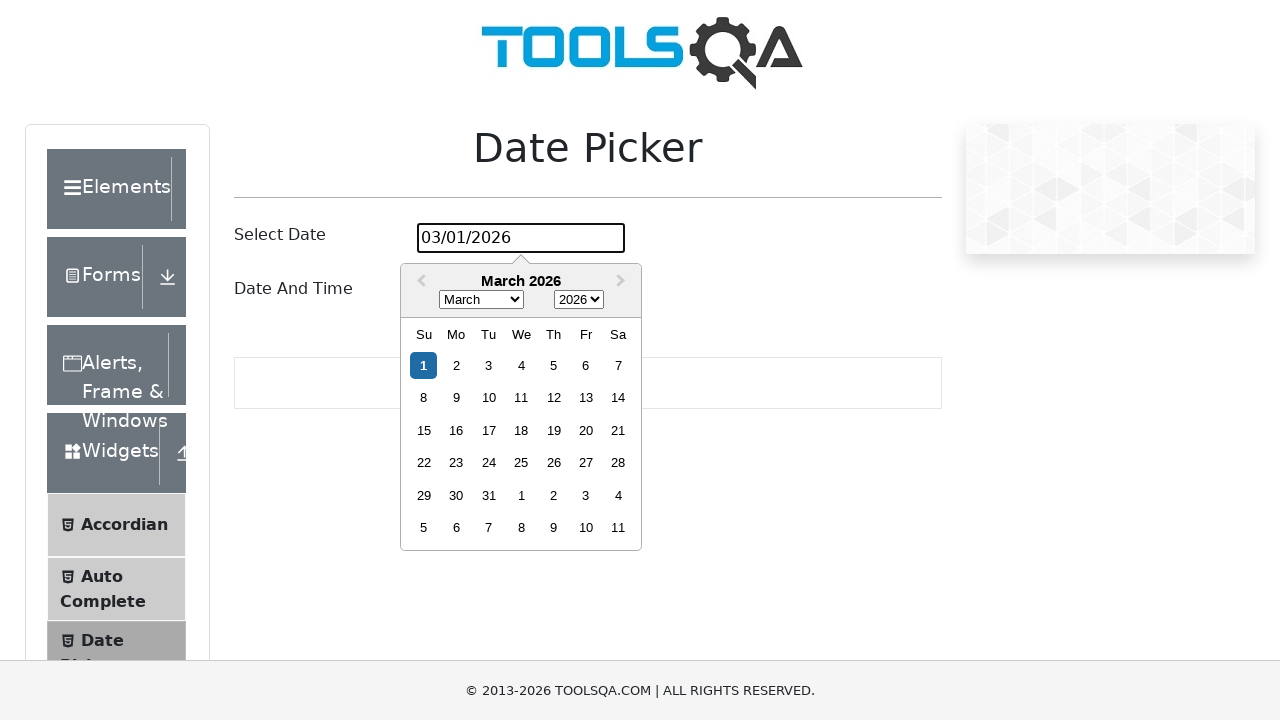

Clicked previous month navigation button at (419, 282) on .react-datepicker__navigation--previous
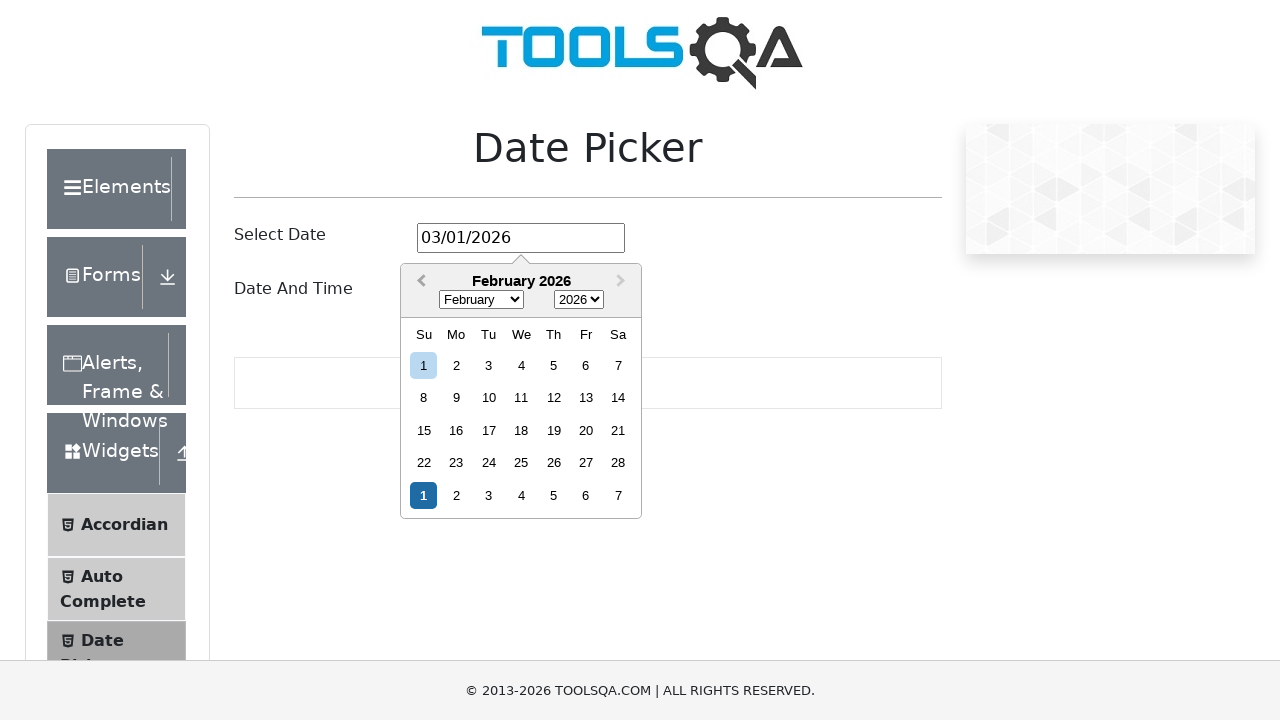

Clicked on the 10th day in the calendar at (489, 398) on .react-datepicker__day--010
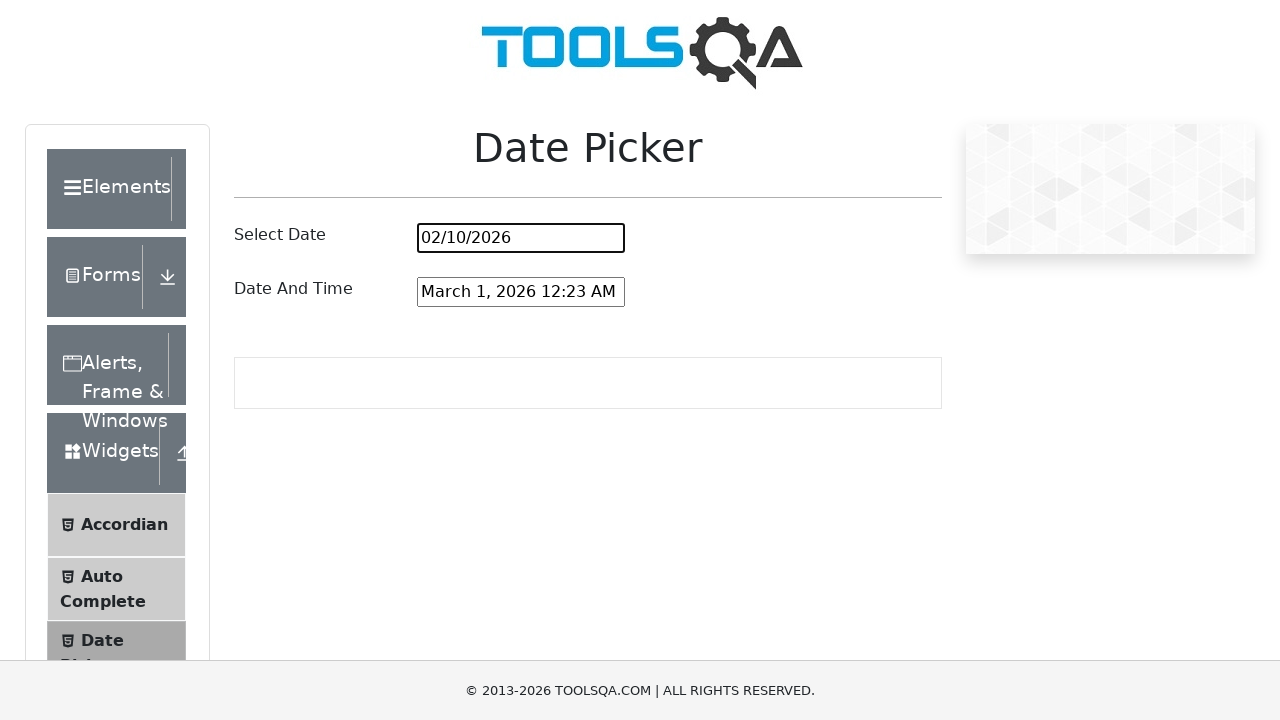

Verified the date was successfully selected in the input field
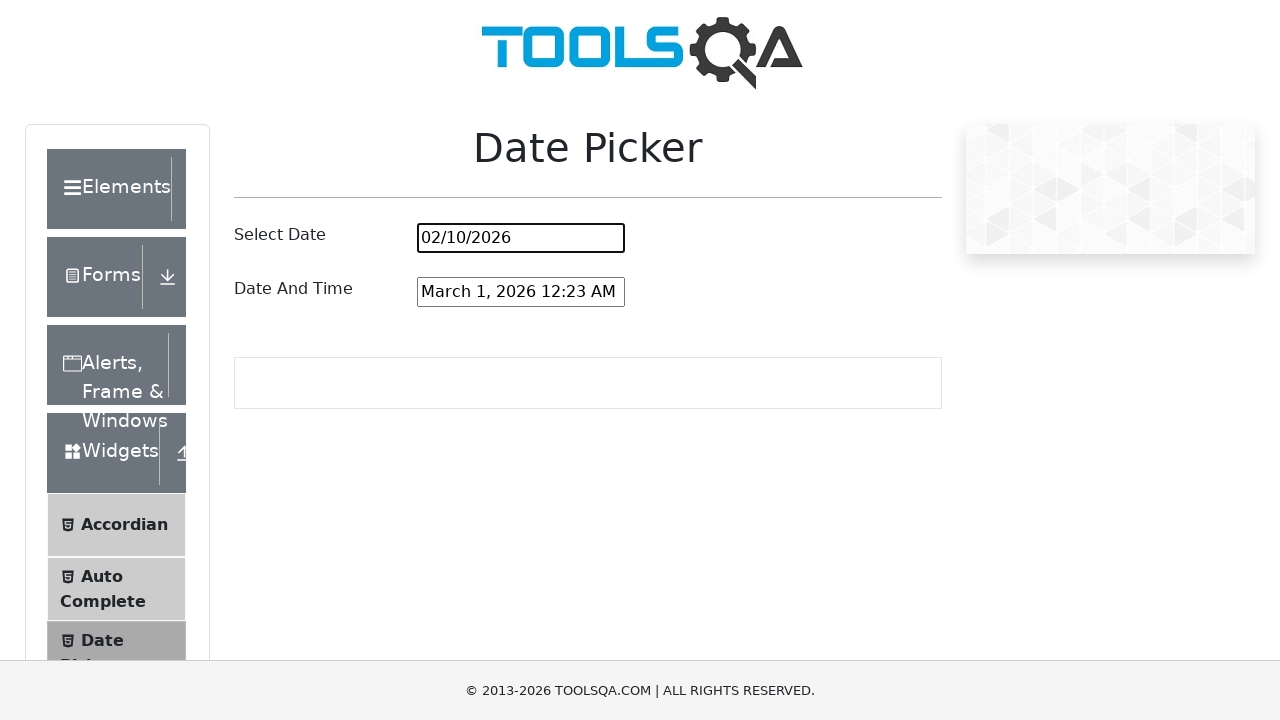

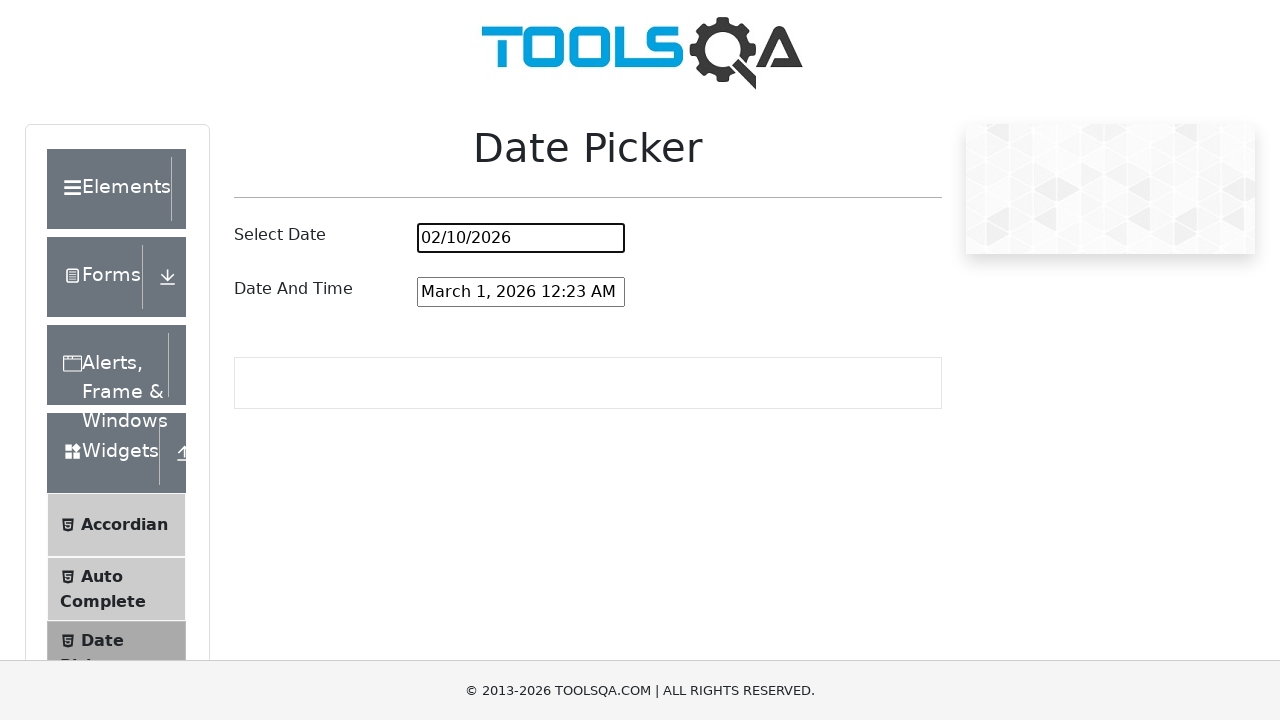